Tests a form submission by filling in first name, last name, and email fields, then clicking the submit button

Starting URL: https://secure-retreat-92358.herokuapp.com/

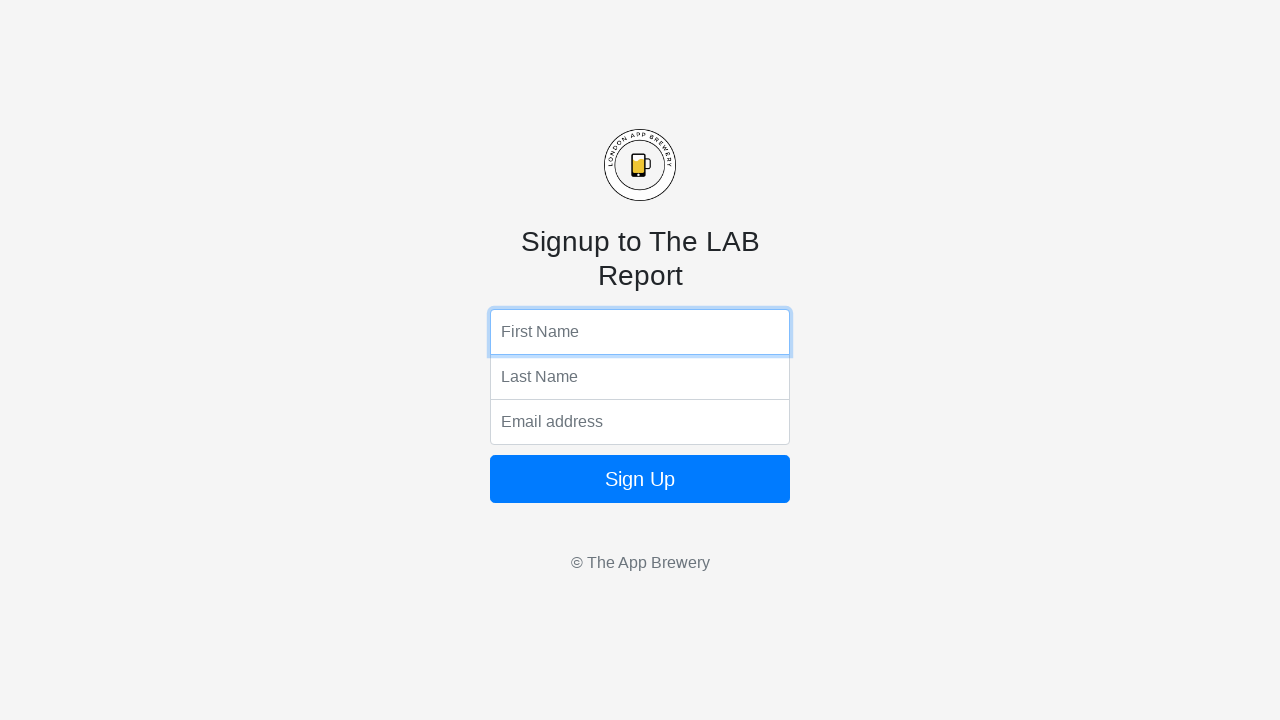

Filled first name field with 'Tanay' on input[name='fName']
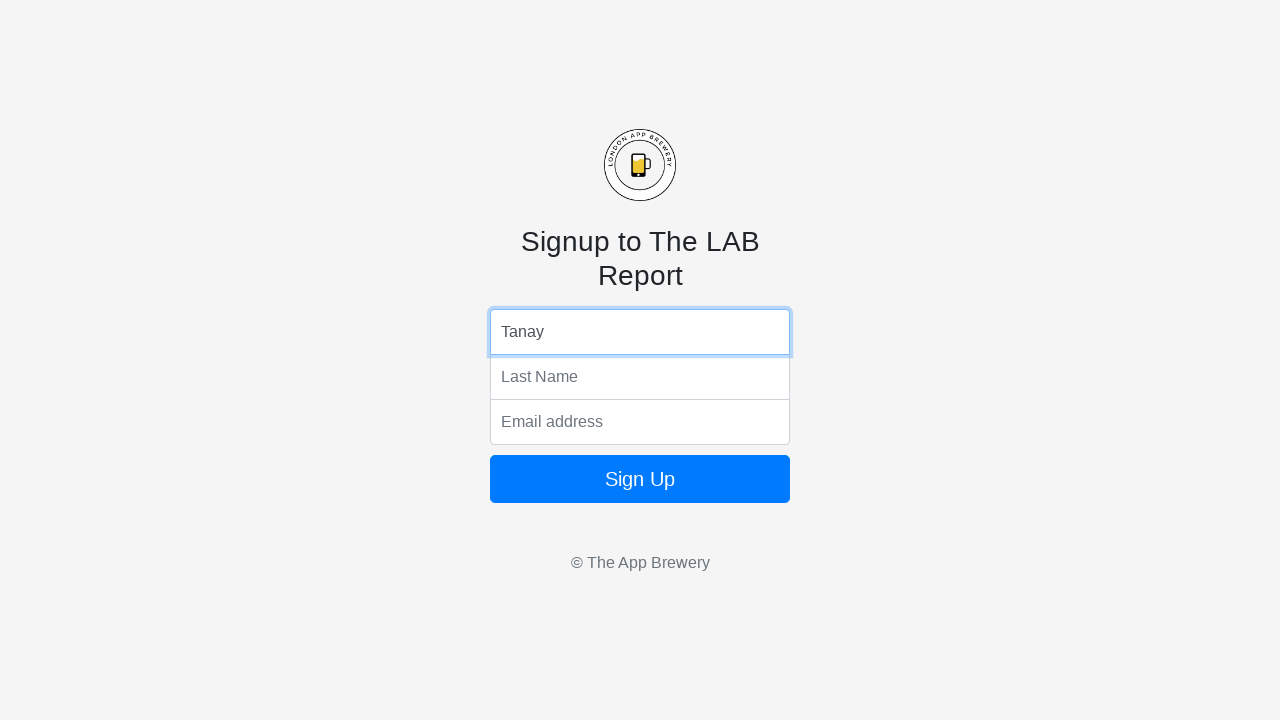

Filled last name field with 'Nieva' on input[name='lName']
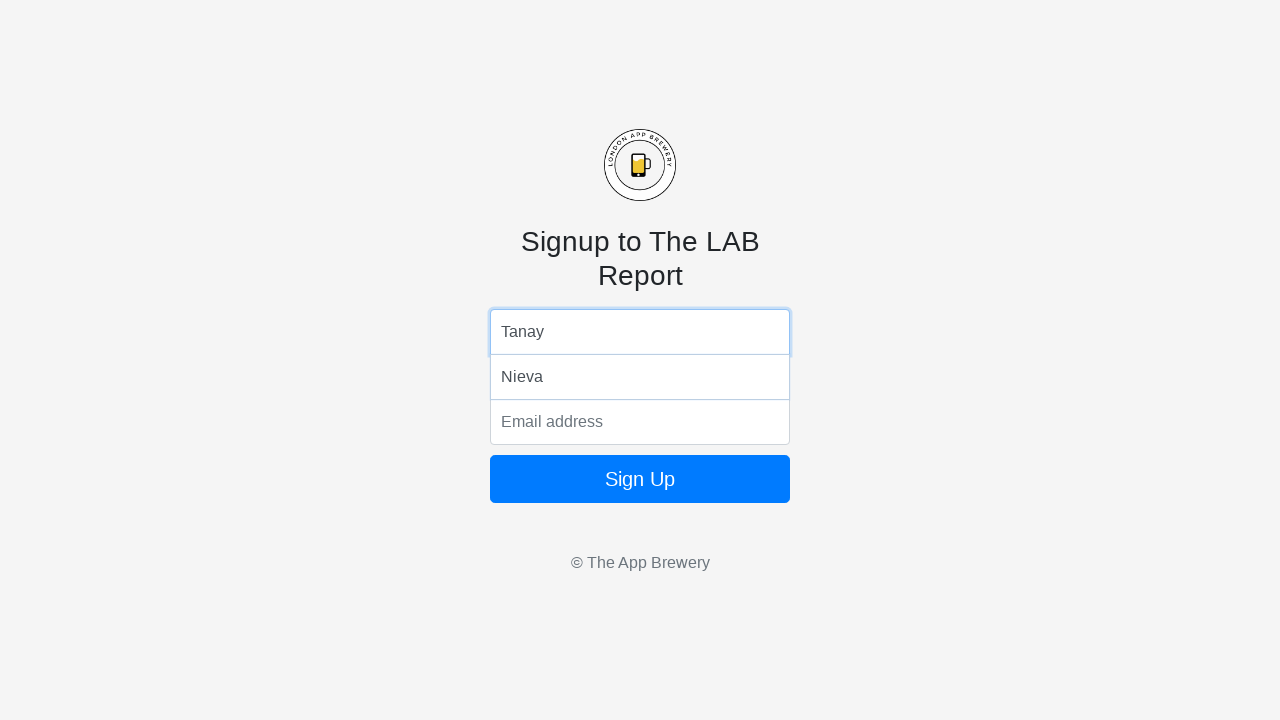

Filled email field with 'test@gmail.com' on input[name='email']
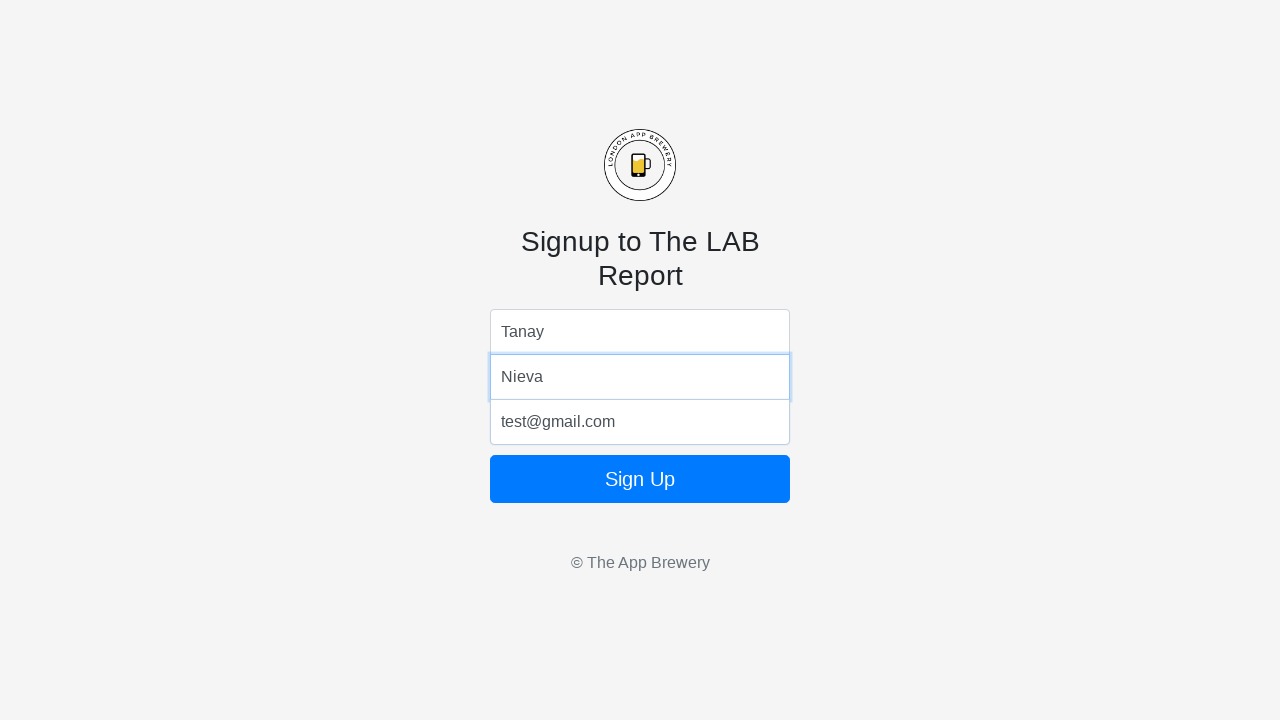

Clicked form submit button at (640, 479) on form button
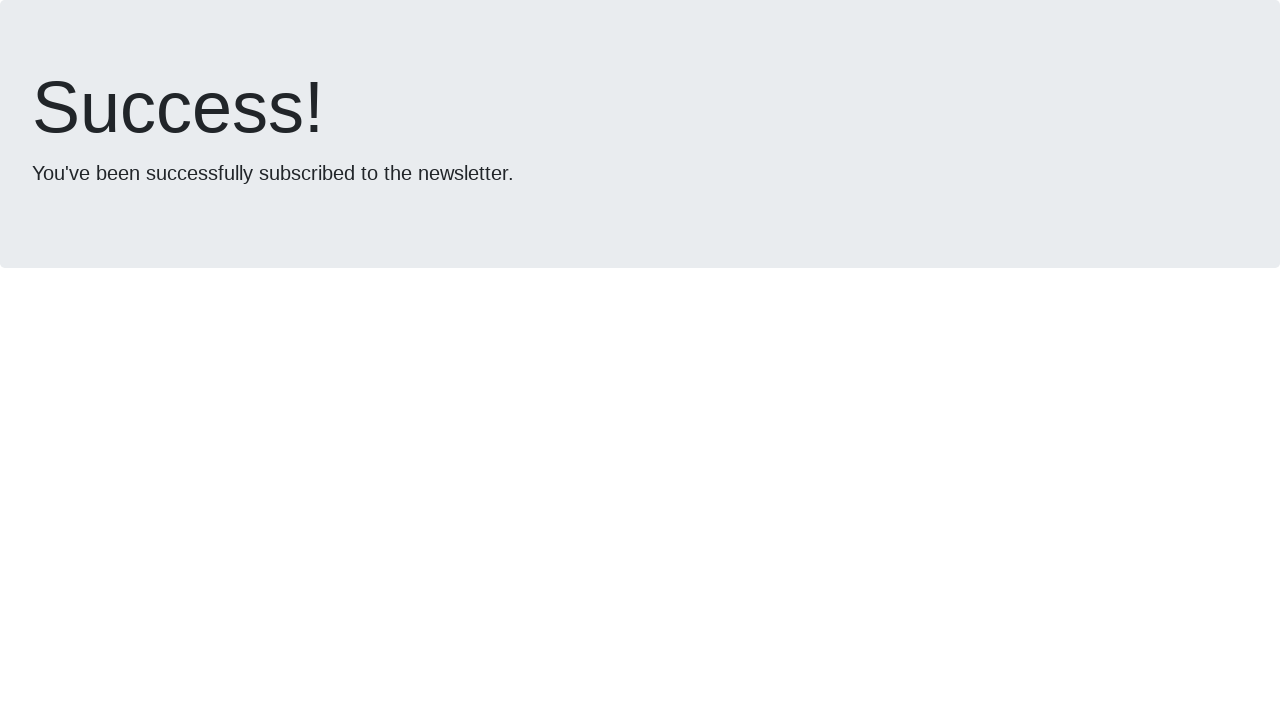

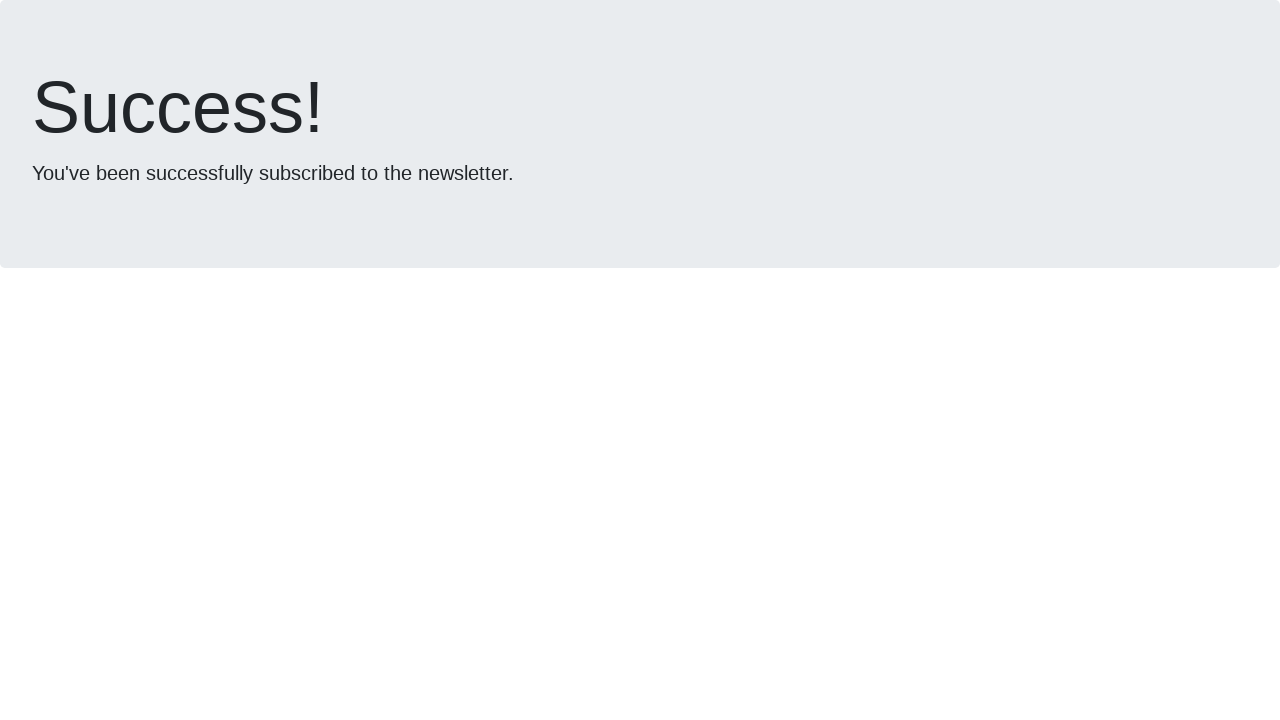